Fills a text field with a name

Starting URL: https://igorsmasc.github.io/formularios_atividade_selenium/

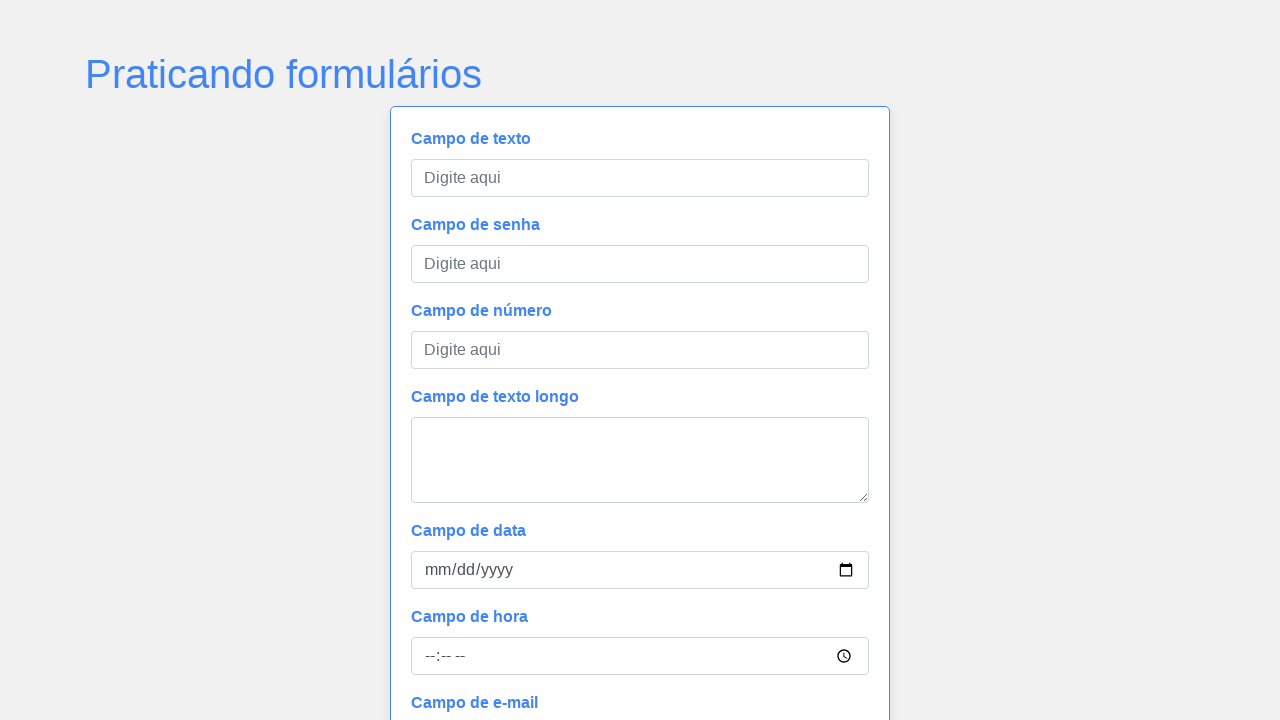

Filled text field with name 'Maria' on #campoTexto
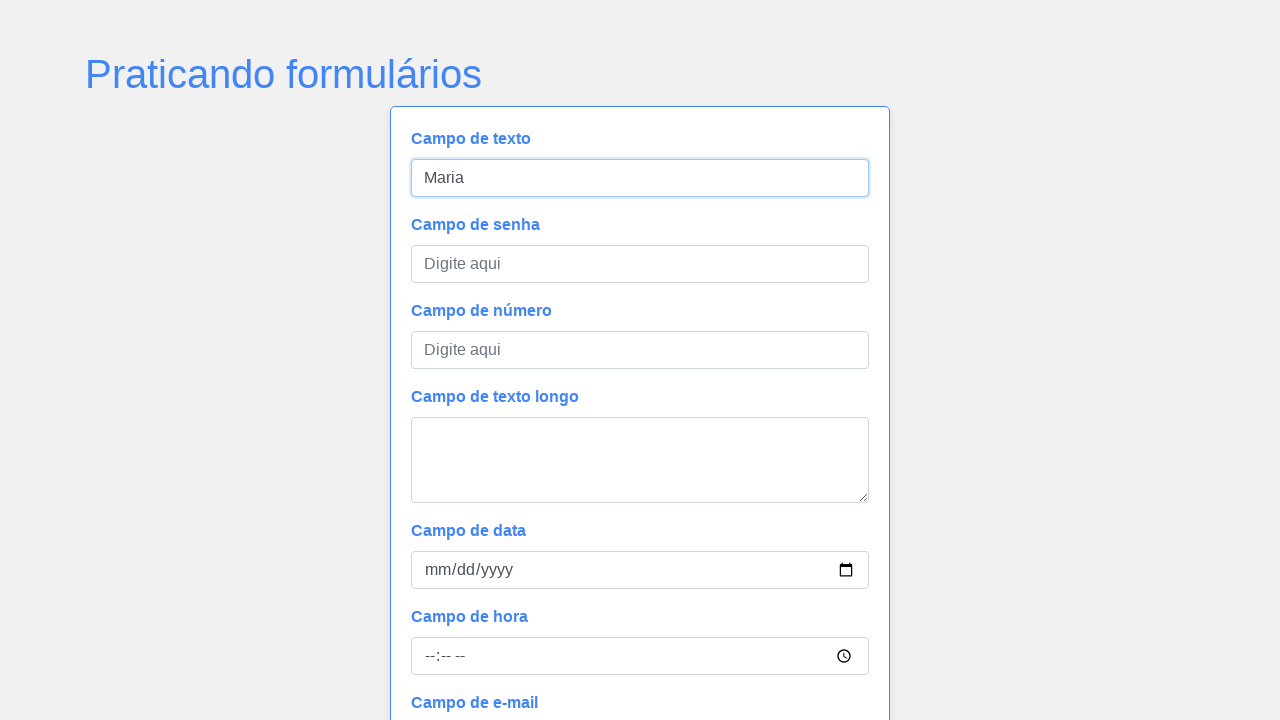

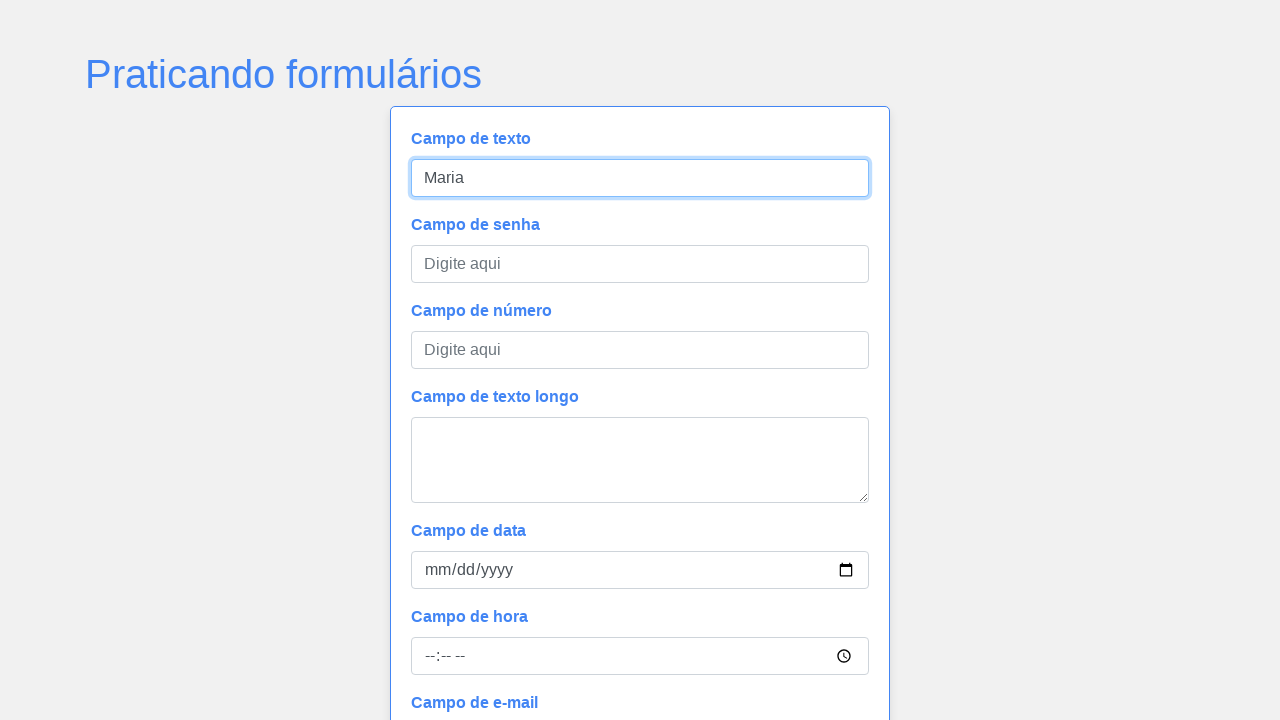